Tests auto-suggestive dropdown functionality by typing a partial country name, waiting for suggestions to appear, and selecting a specific option from the dropdown list

Starting URL: https://rahulshettyacademy.com/dropdownsPractise/

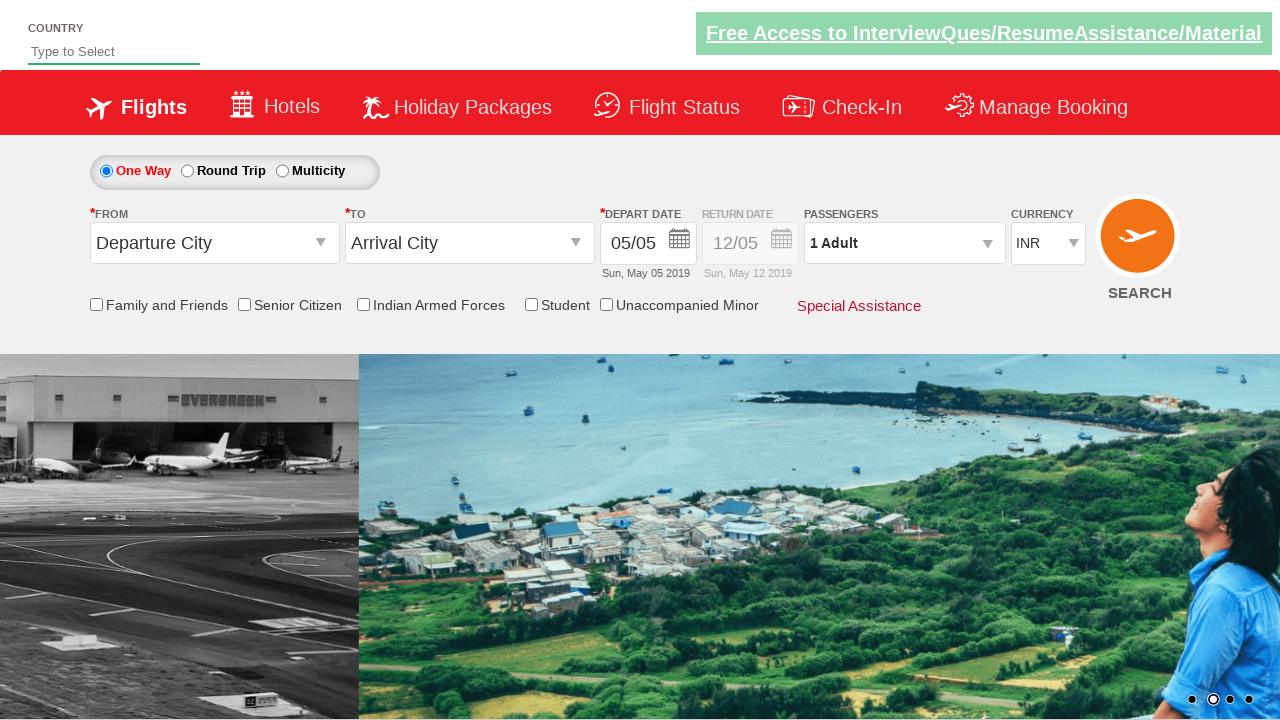

Typed 'Ar' into autosuggest field to trigger dropdown suggestions on #autosuggest
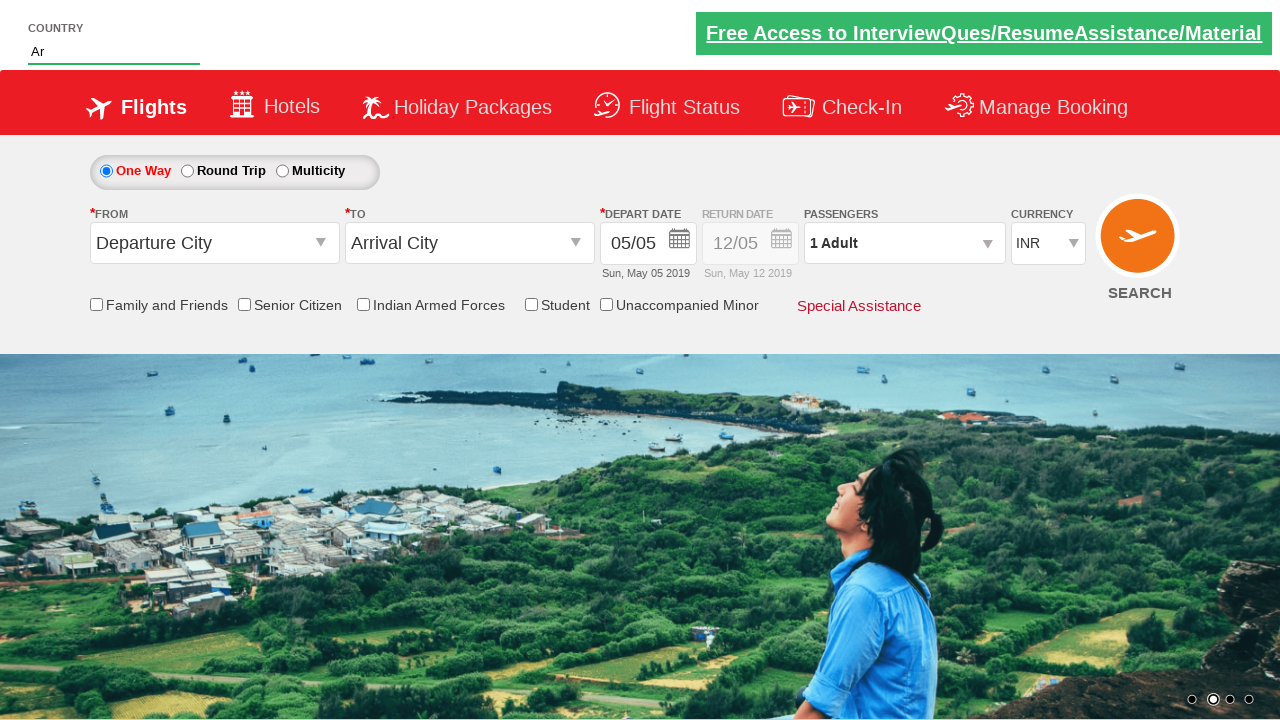

Waited for auto-suggestive dropdown options to appear
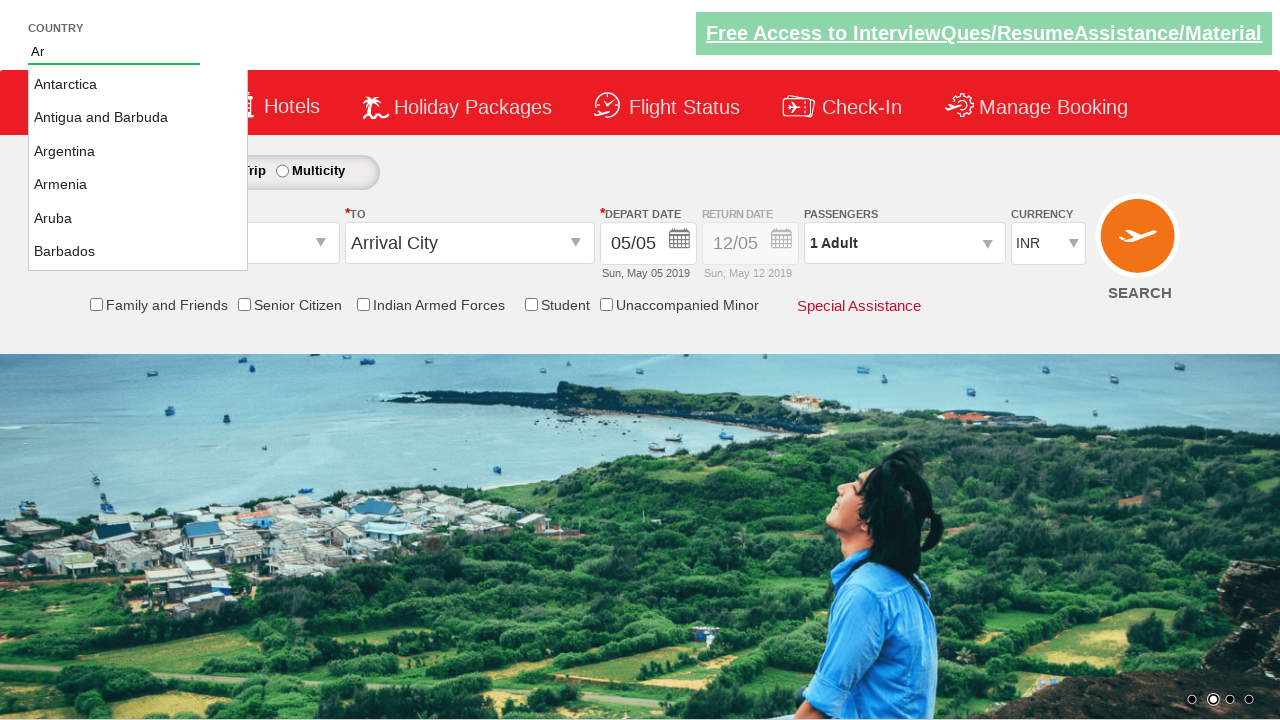

Selected 'Argentina' from the dropdown suggestions at (138, 152) on ul#ui-id-1 li a:has-text('Argentina')
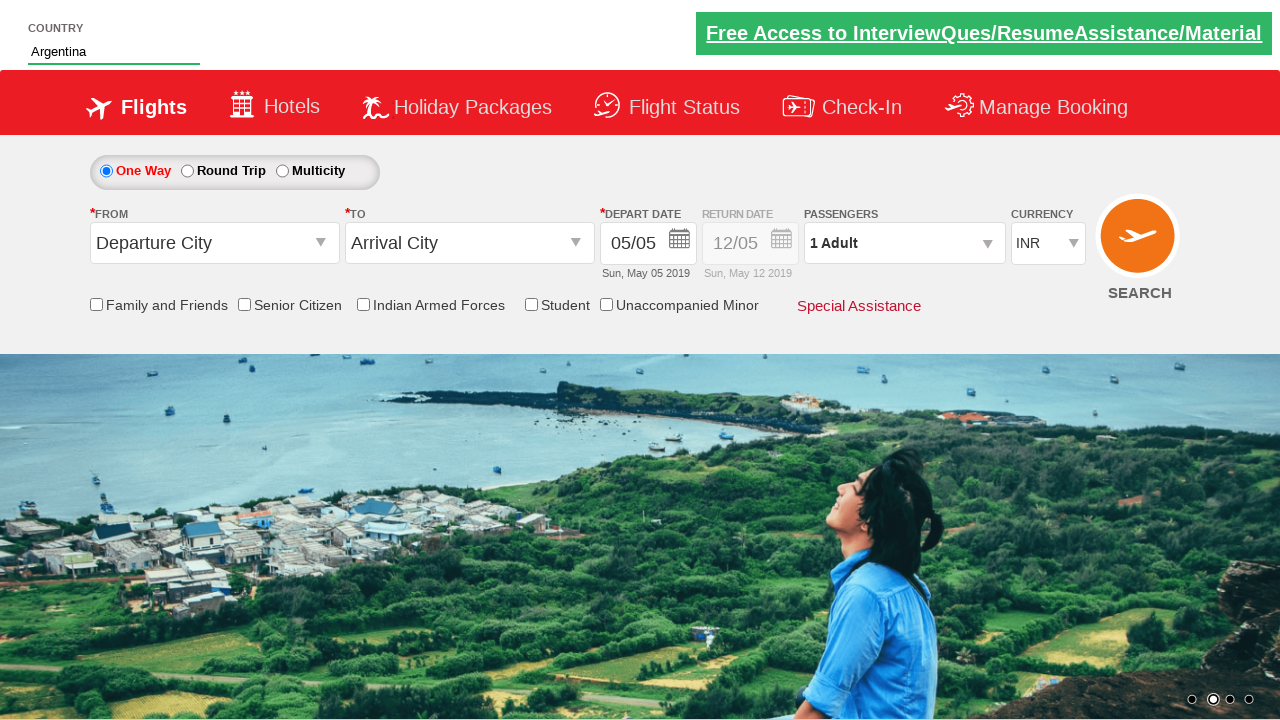

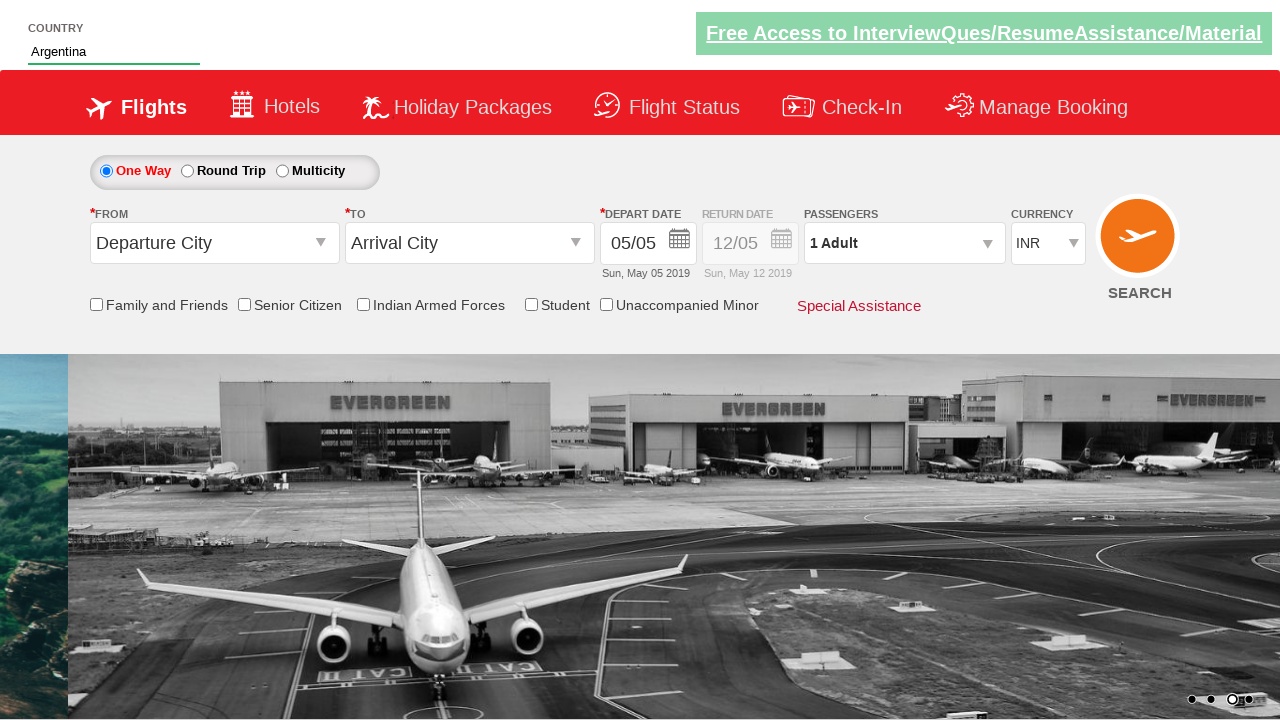